Tests clicking a button with dynamic ID and verifies that a hidden element appears after the click

Starting URL: https://thefreerangetester.github.io/sandbox-automation-testing/

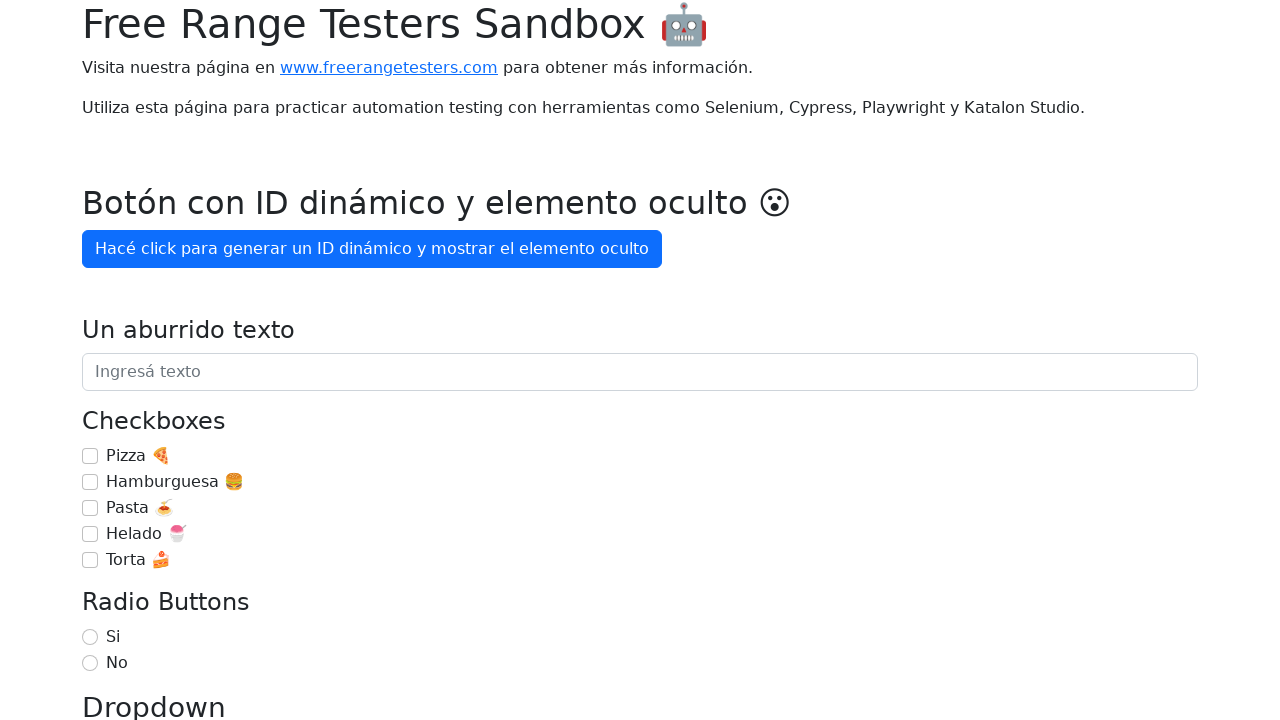

Clicked button with dynamic ID to trigger hidden element at (372, 249) on internal:role=button[name="Hacé click para generar un ID dinámico y mostrar el e
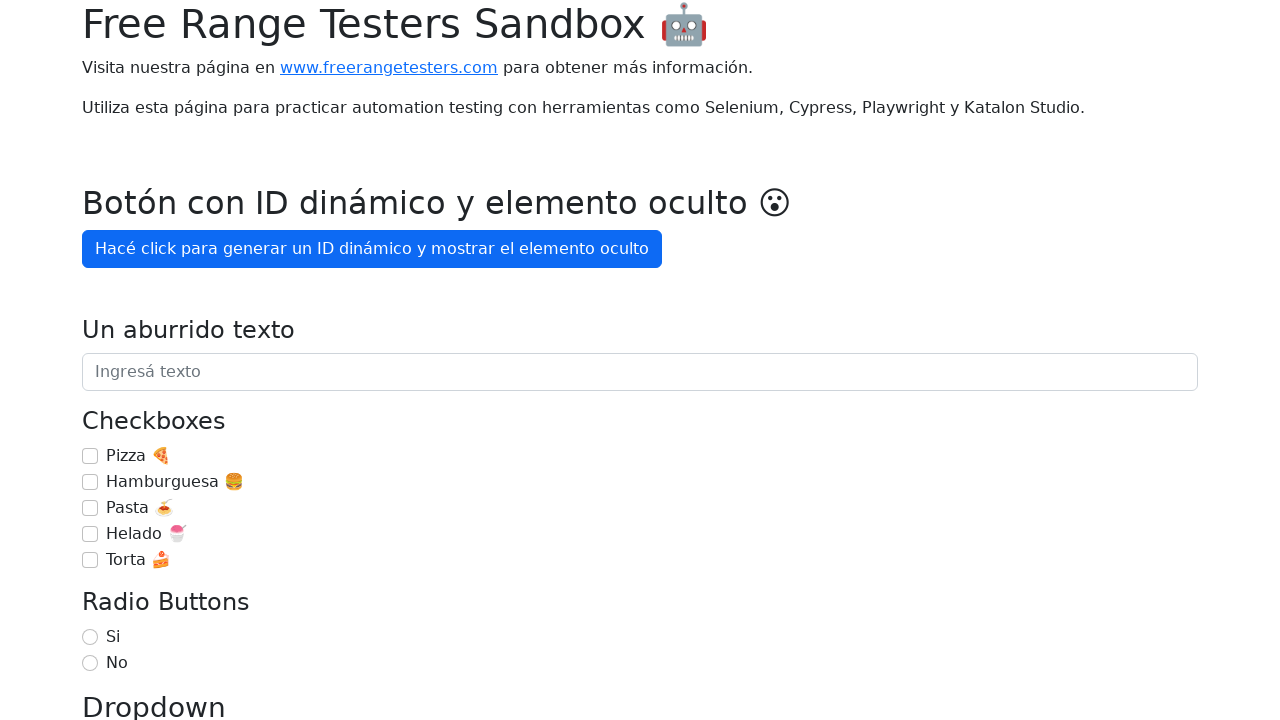

Hidden element appeared after 3 seconds
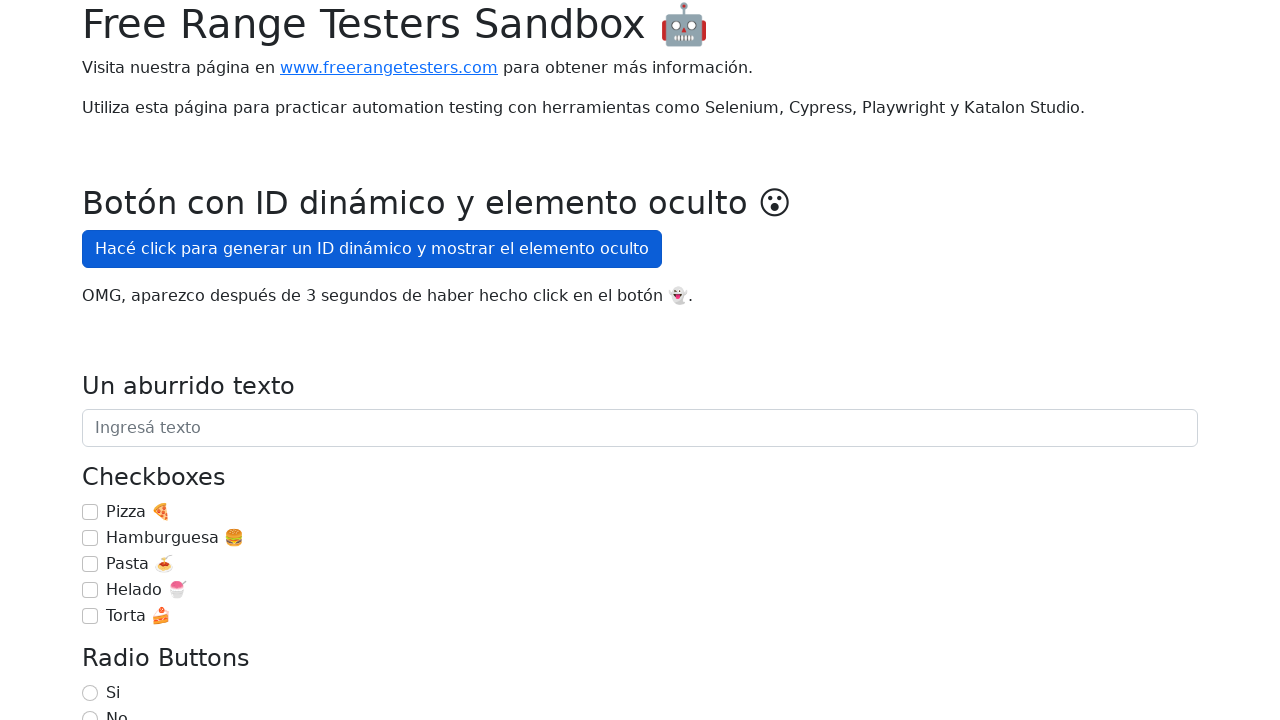

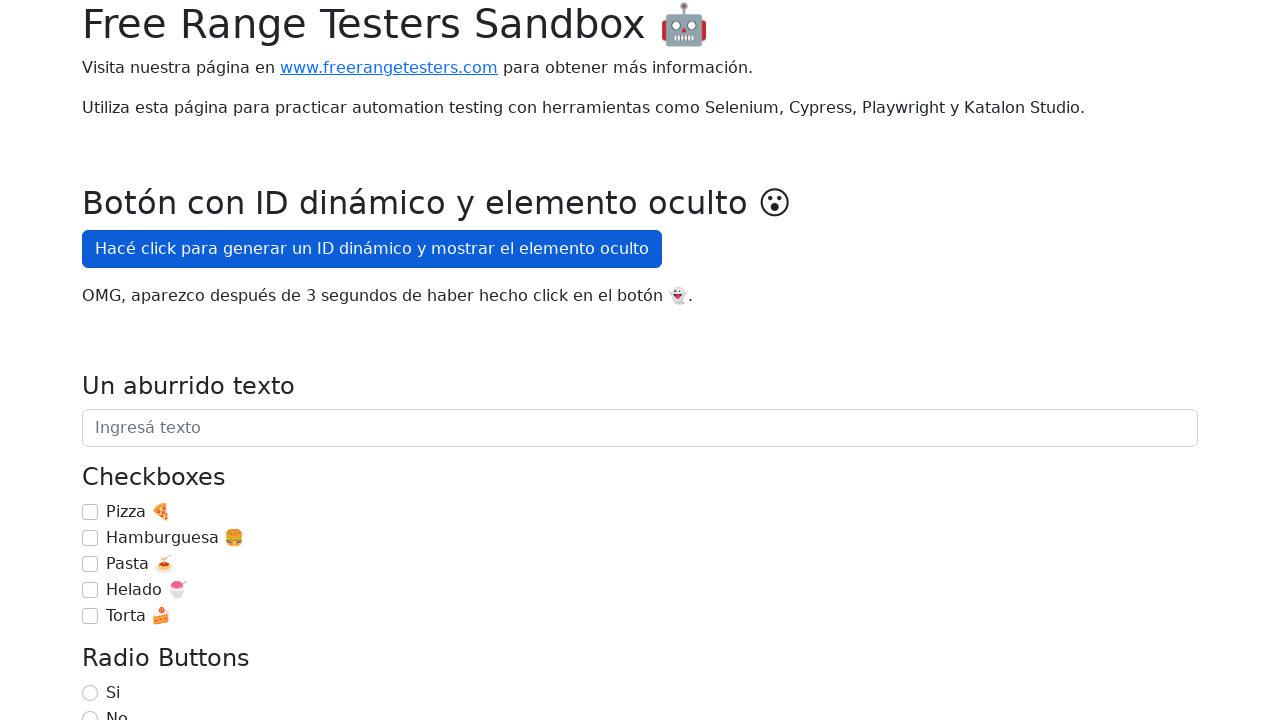